Tests drag and drop functionality by dragging an element and dropping it onto a target droppable area on the jQuery UI demo page

Starting URL: https://jqueryui.com/resources/demos/droppable/default.html

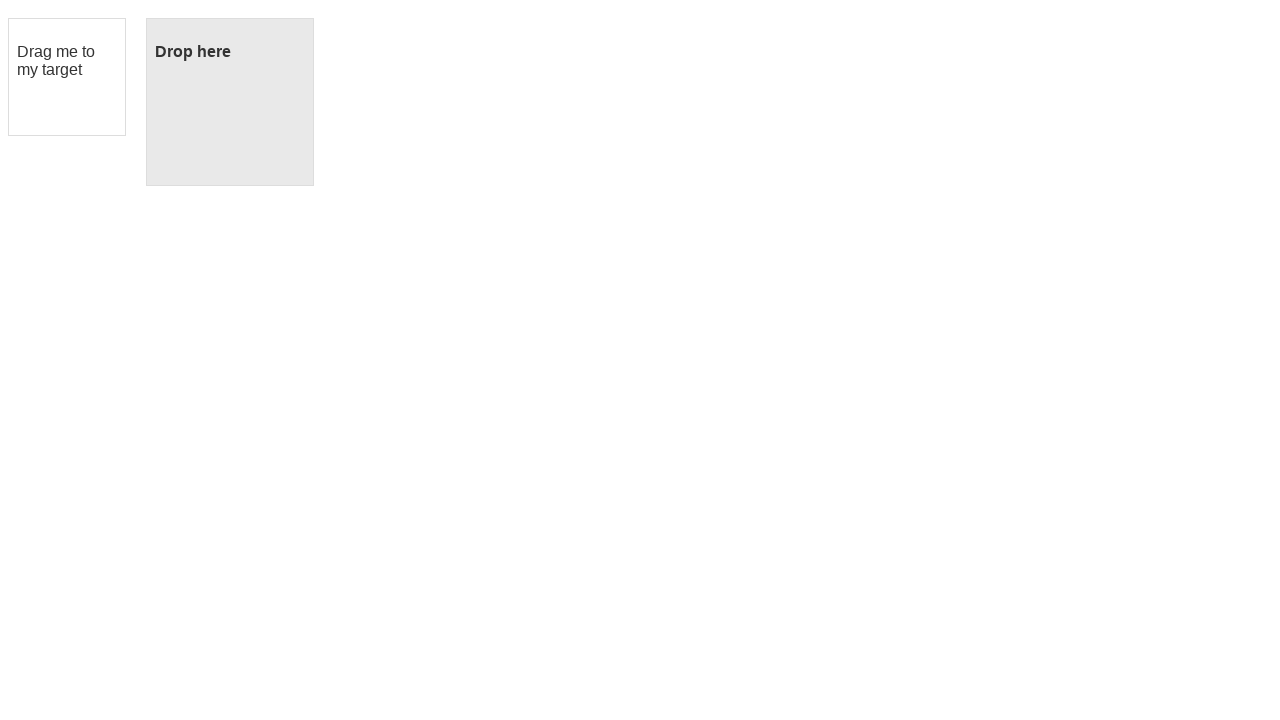

Located the draggable element with ID 'draggable'
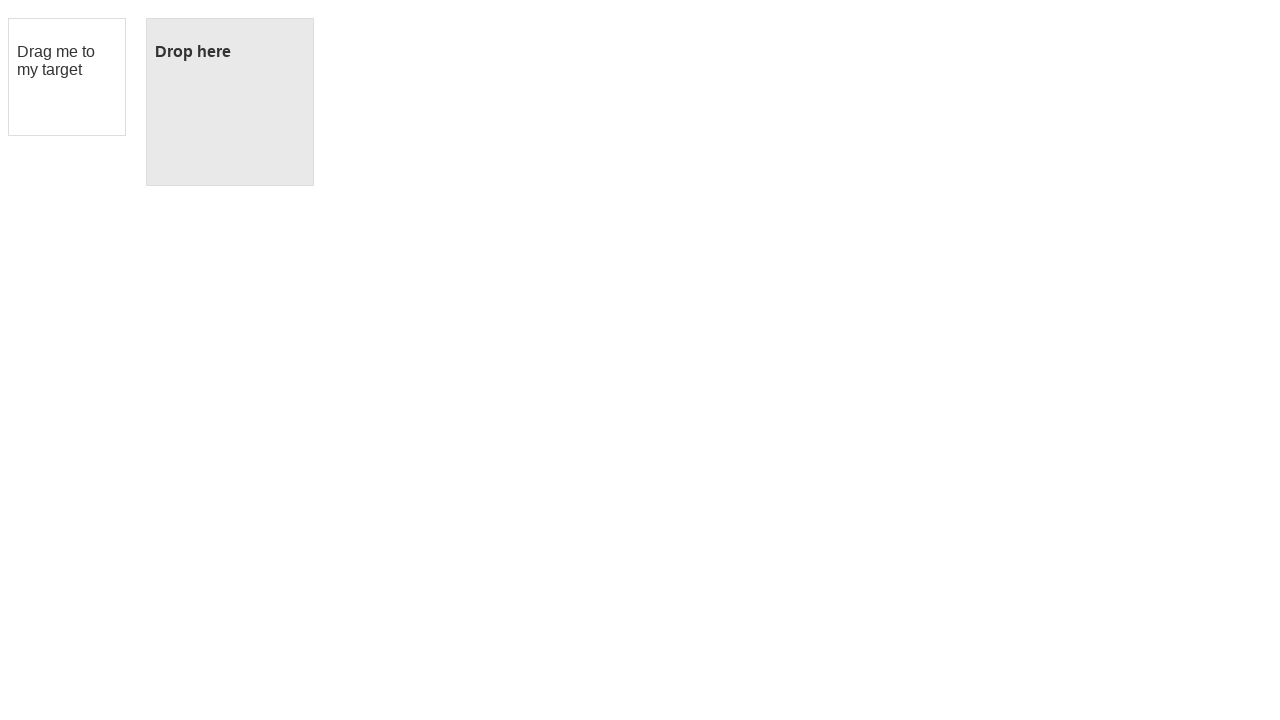

Located the droppable target element with ID 'droppable'
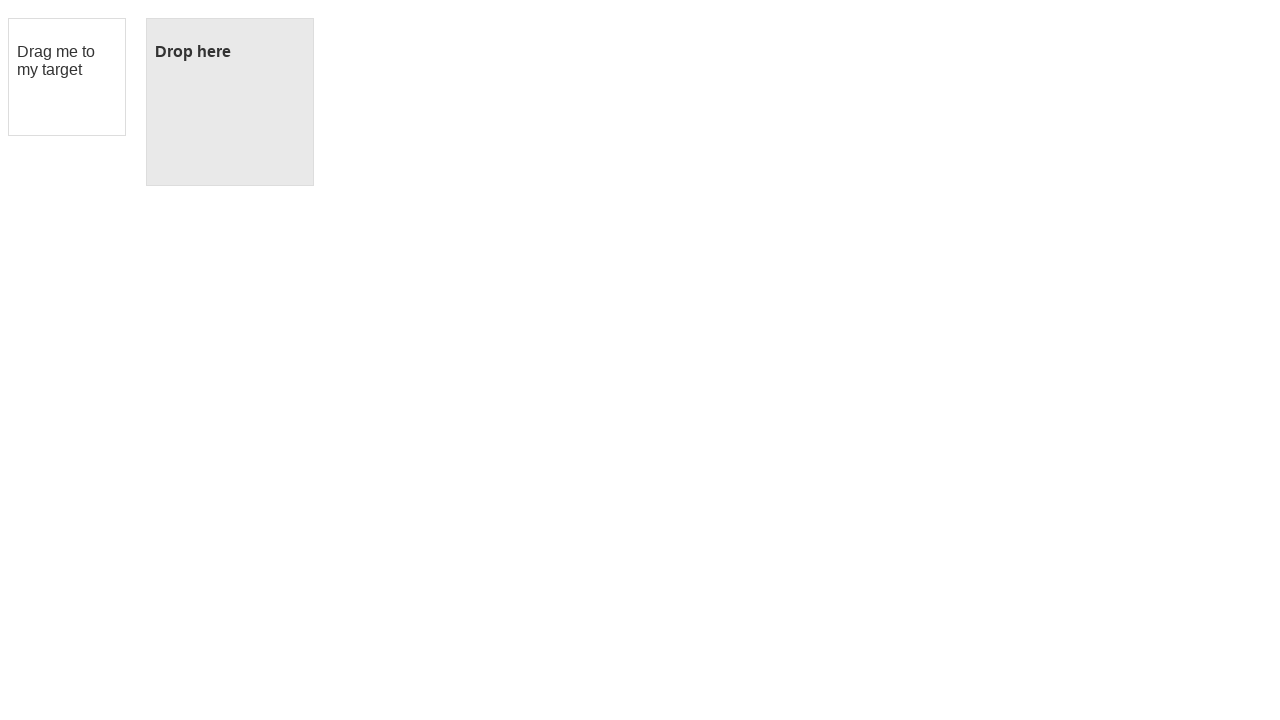

Dragged the draggable element onto the droppable target area at (230, 102)
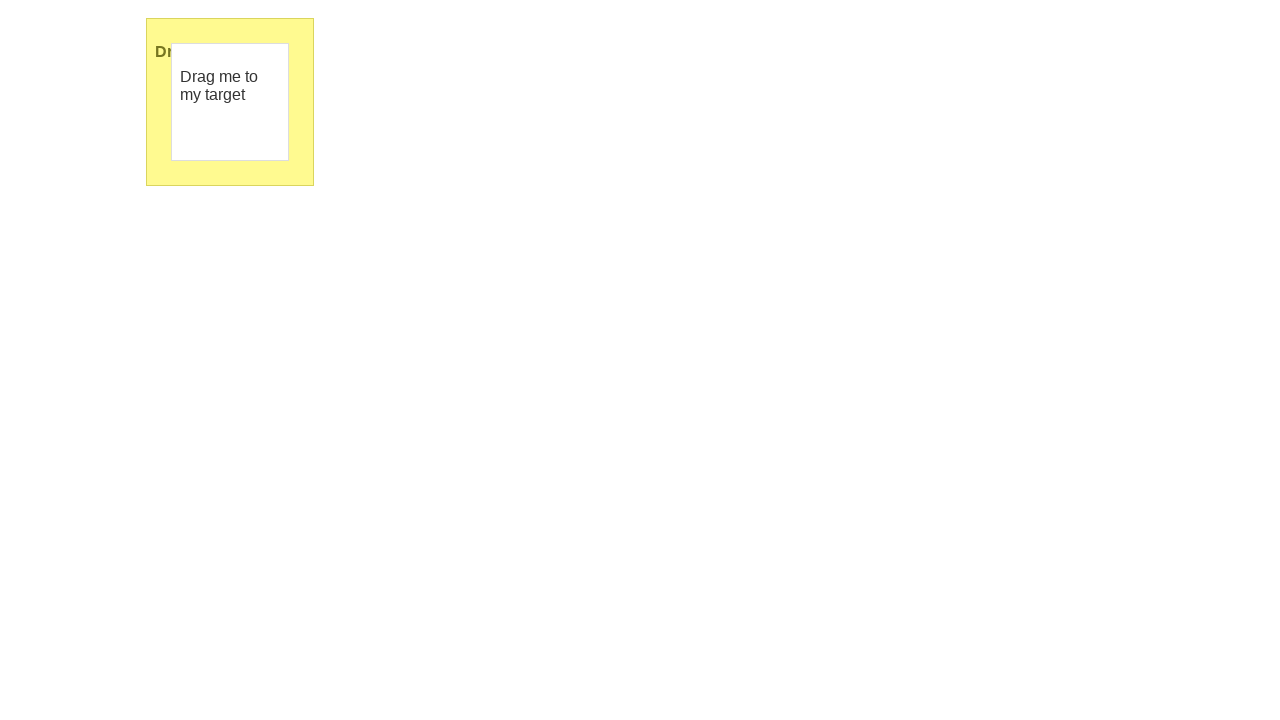

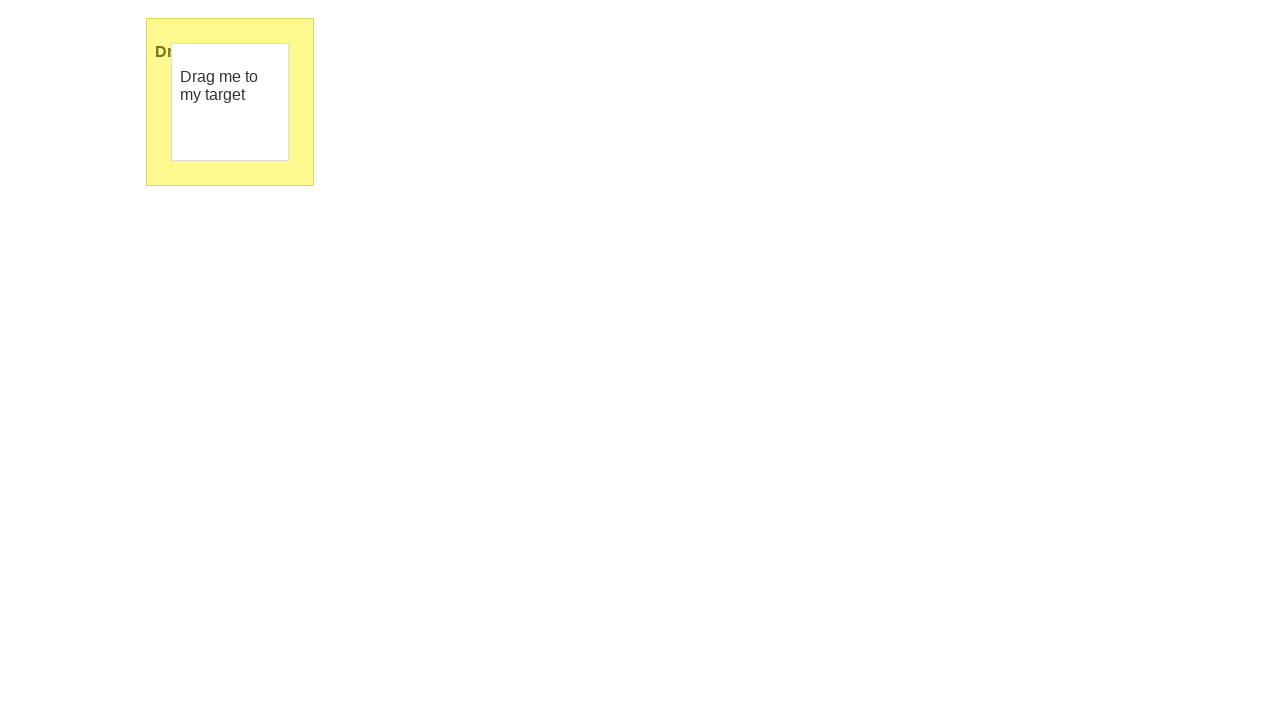